Navigates to a UI course page and uses JavaScript evaluation to modify the title text content on the page, demonstrating DOM manipulation capabilities.

Starting URL: https://nikita-filonov.github.io/qa-automation-engineer-ui-course/#/auth/login

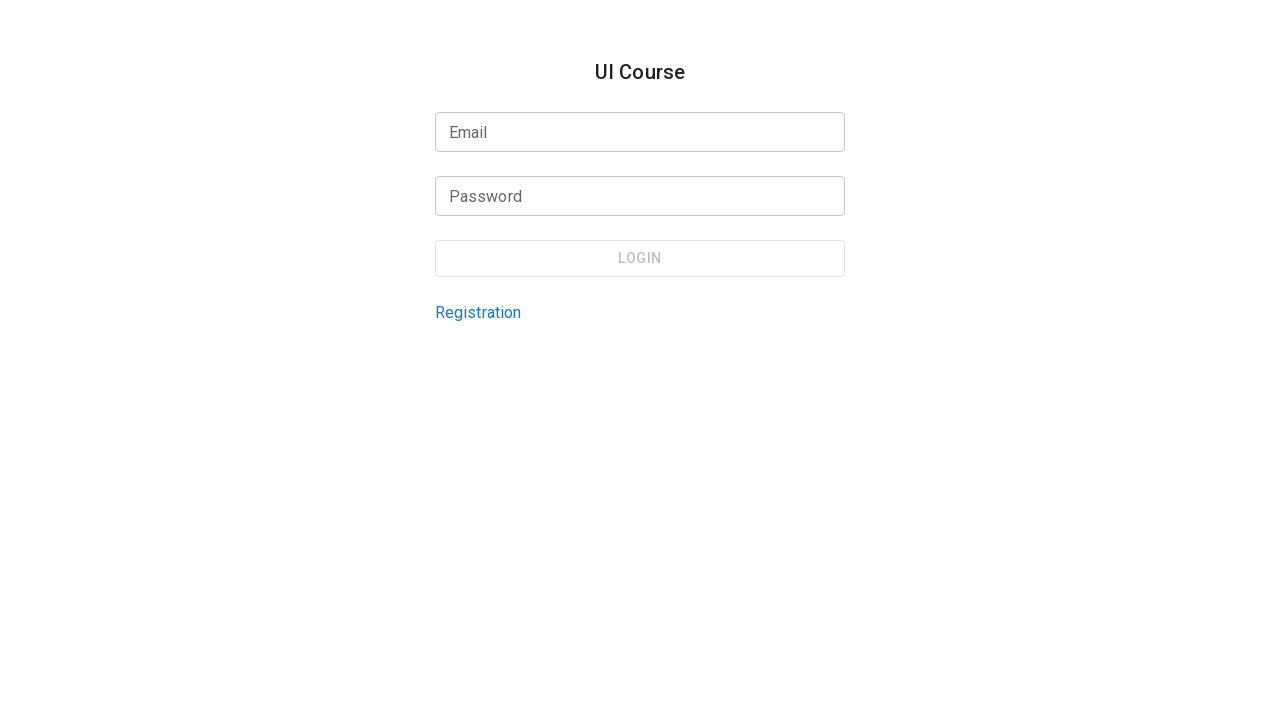

Evaluated JavaScript to modify page title text to 'New Text'
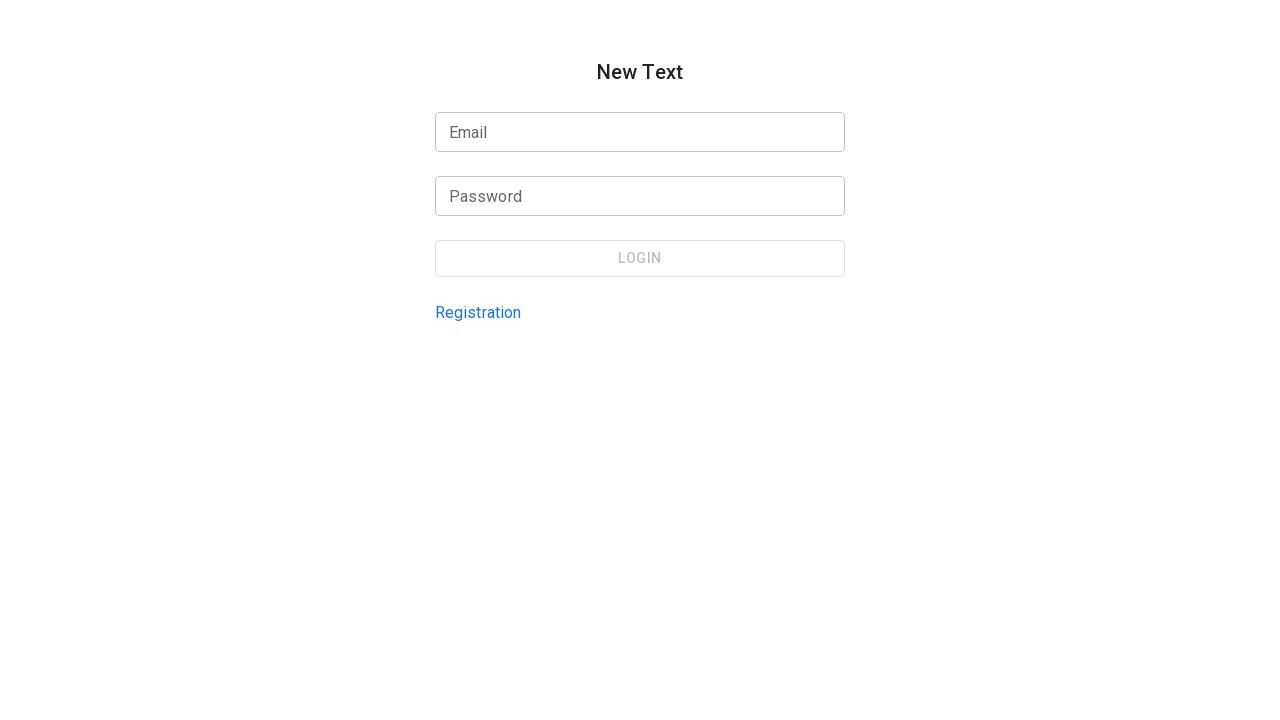

Waited 2 seconds to observe the text change
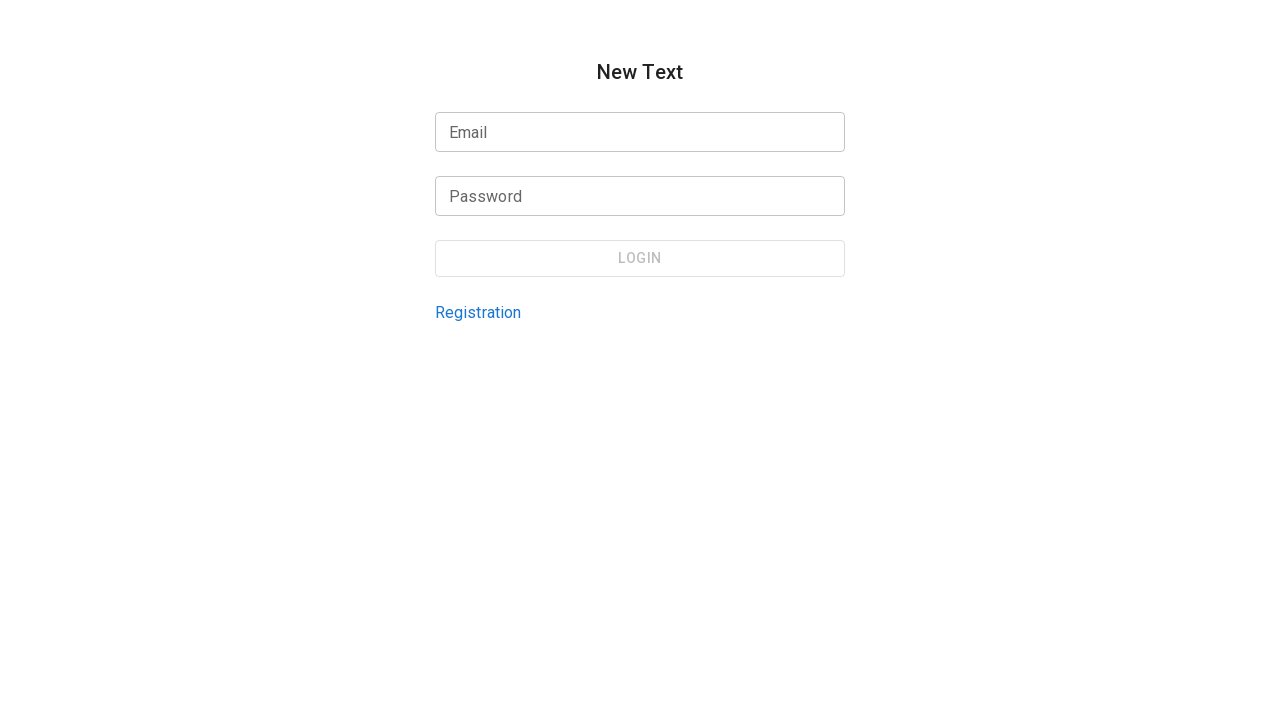

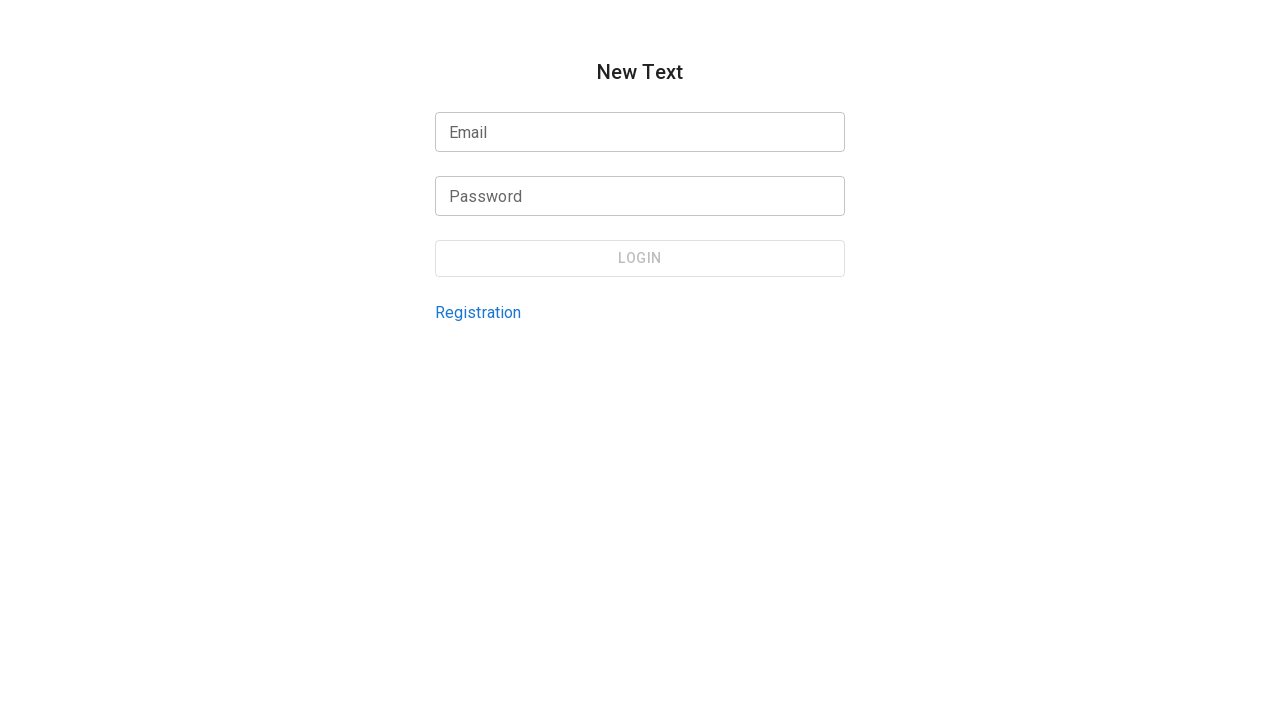